Tests opening a new tab by clicking a link, switching to the new tab to verify content, then switching back to the original tab to verify it still exists

Starting URL: https://www.qa-practice.com/elements/new_tab/link

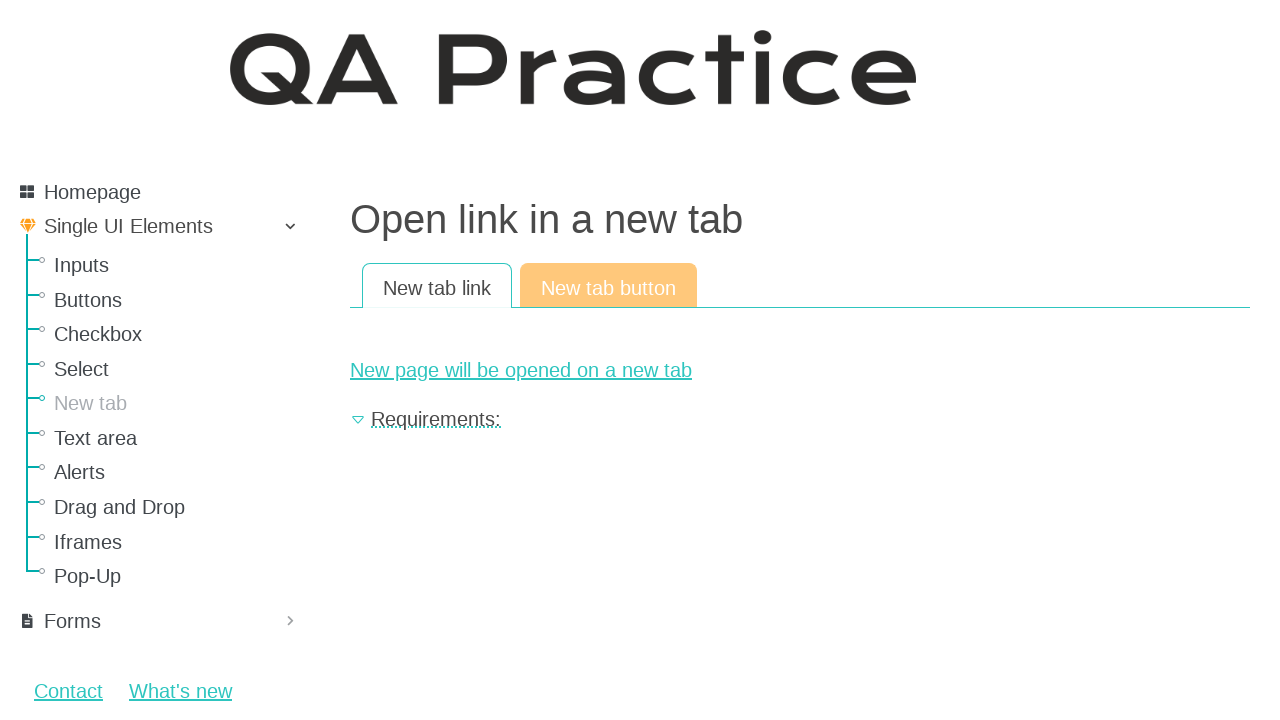

Clicked link to open new tab at (800, 370) on #new-page-link
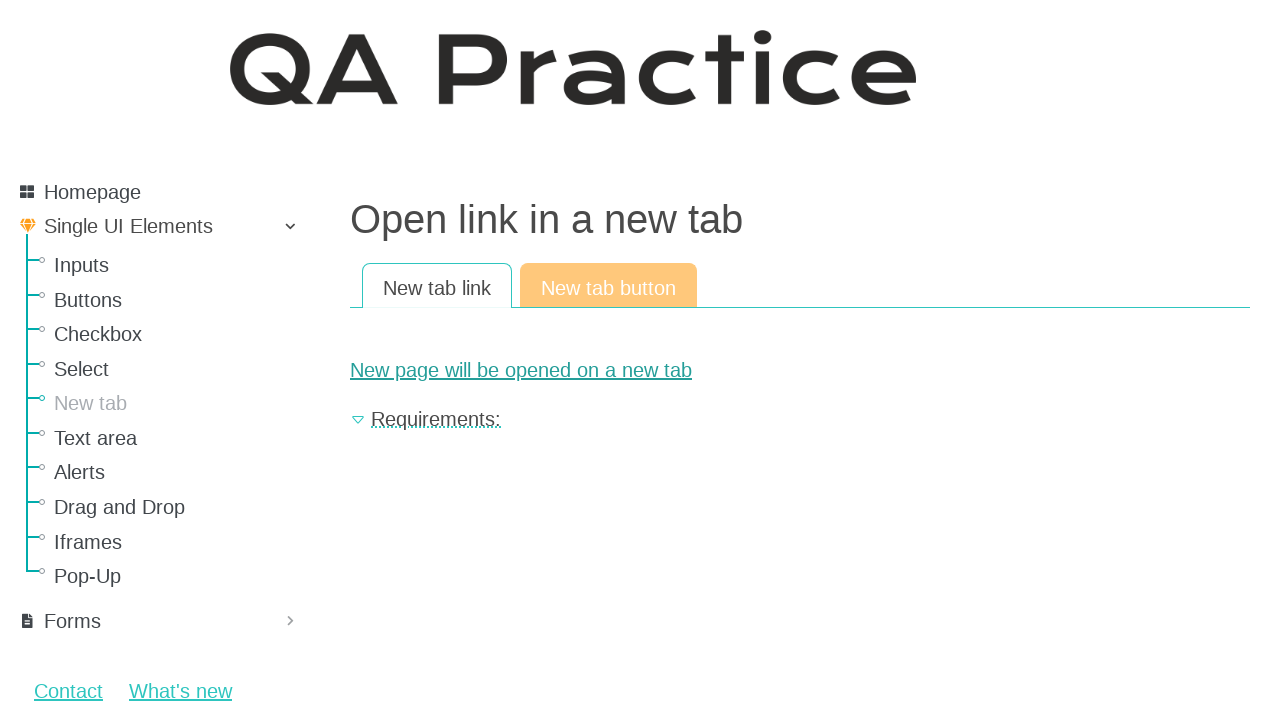

New tab opened and page loaded
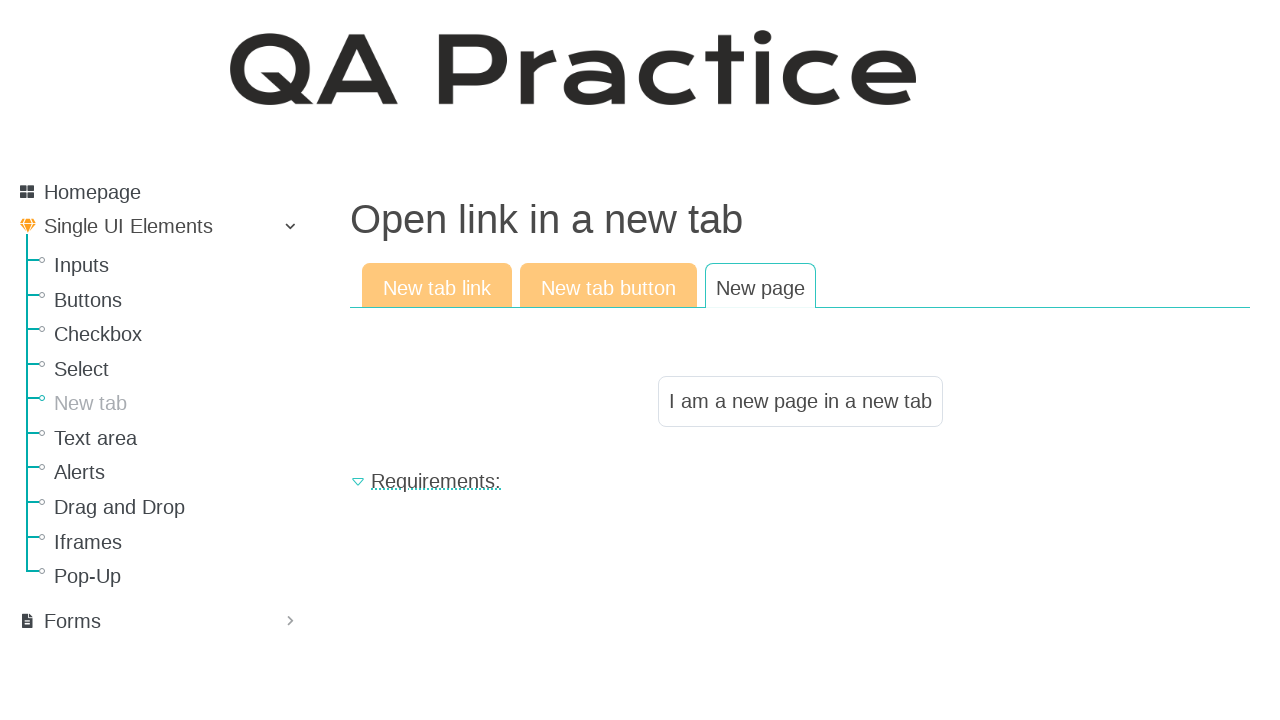

Verified new page contains correct text: 'I am a new page in a new tab'
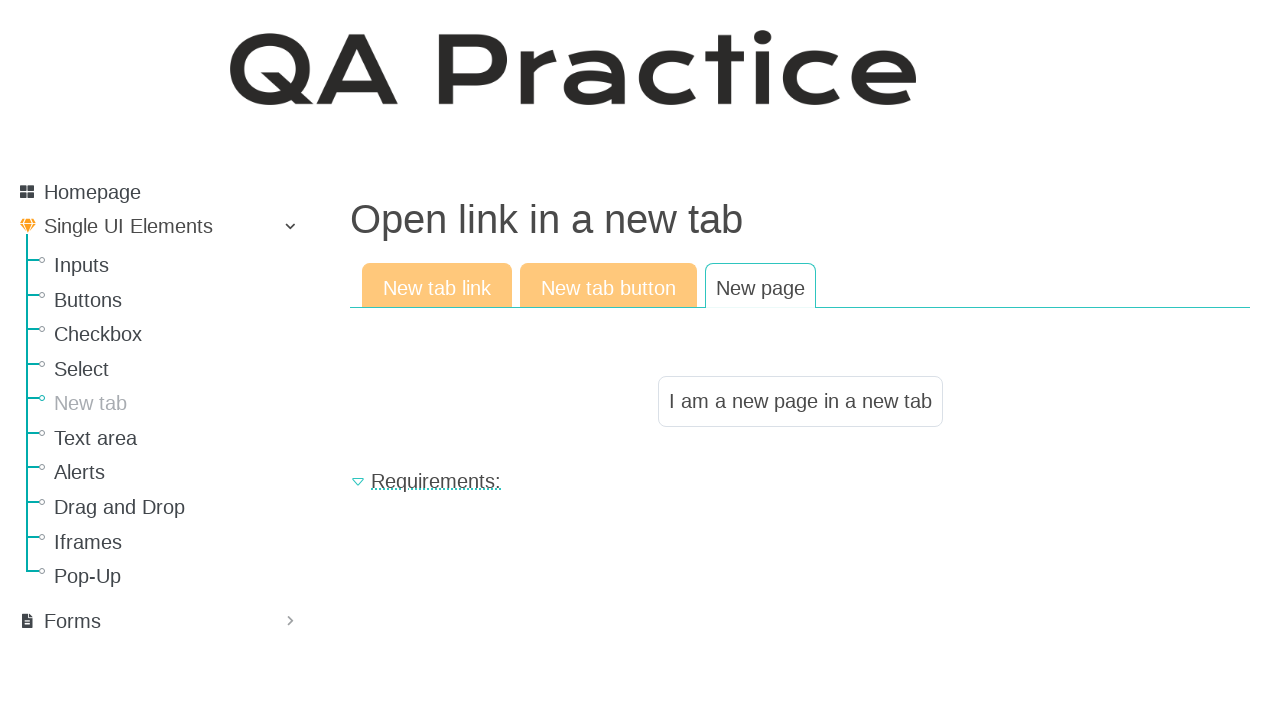

Closed new tab
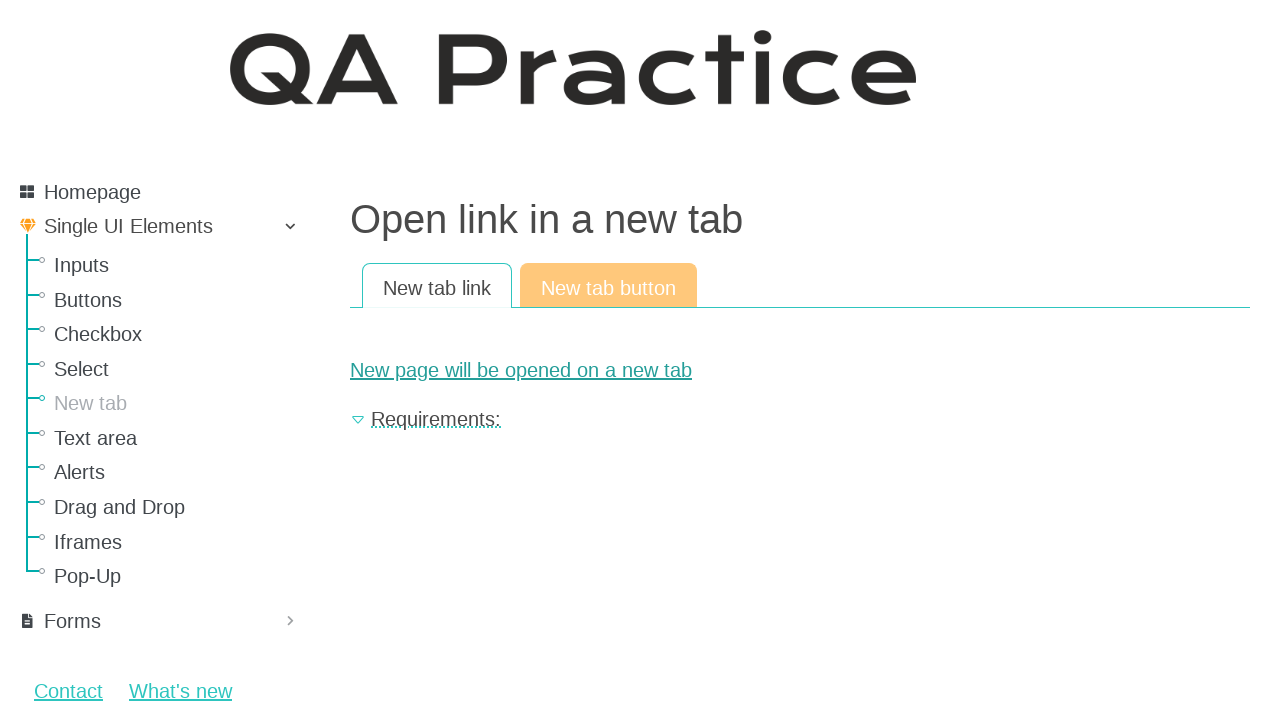

Verified original tab still contains link text: 'New page will be opened on a new tab'
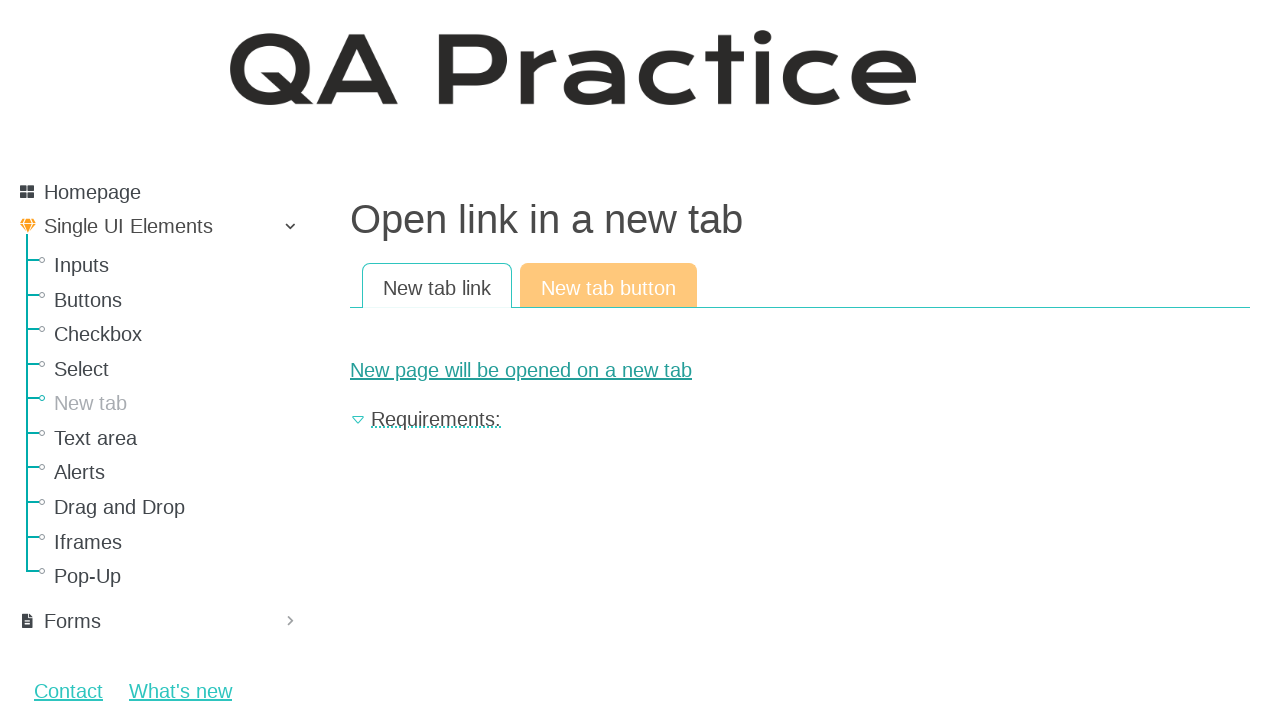

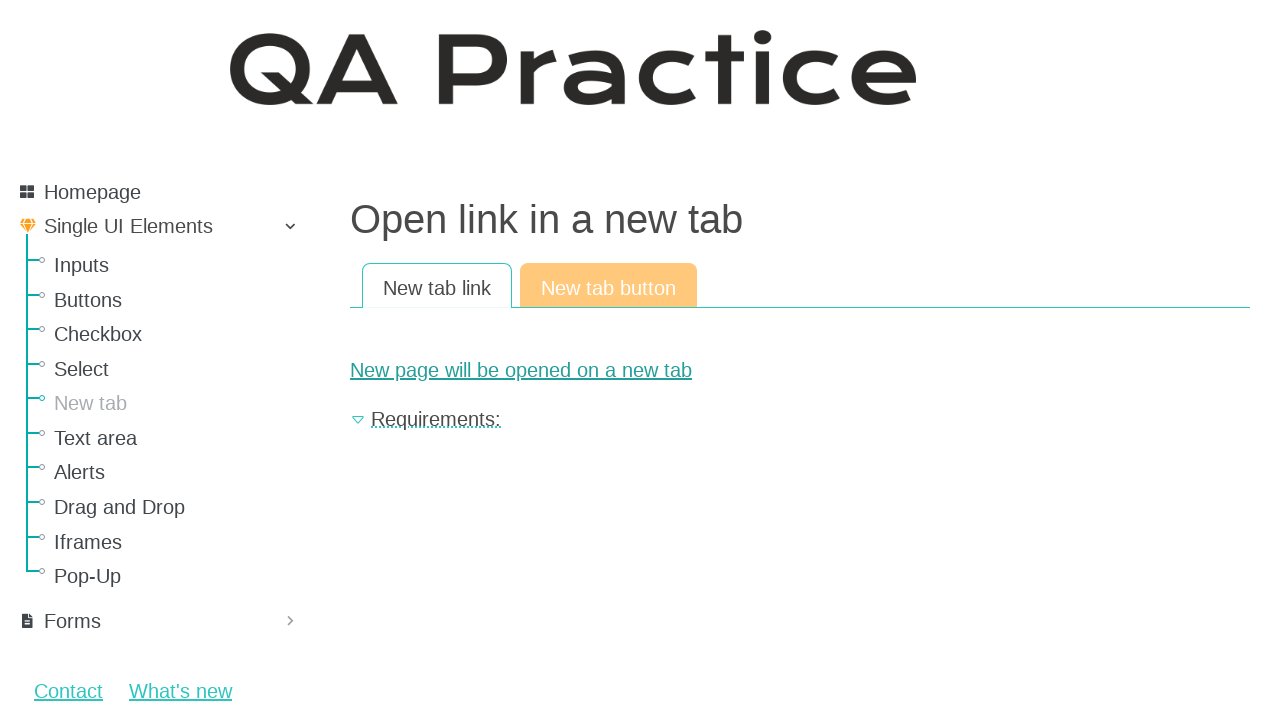